Navigates to Selenium documentation page about HTTP proxies and performs a keyboard shortcut action (Ctrl+Shift+Q)

Starting URL: https://www.selenium.dev/documentation/en/webdriver/http_proxies/

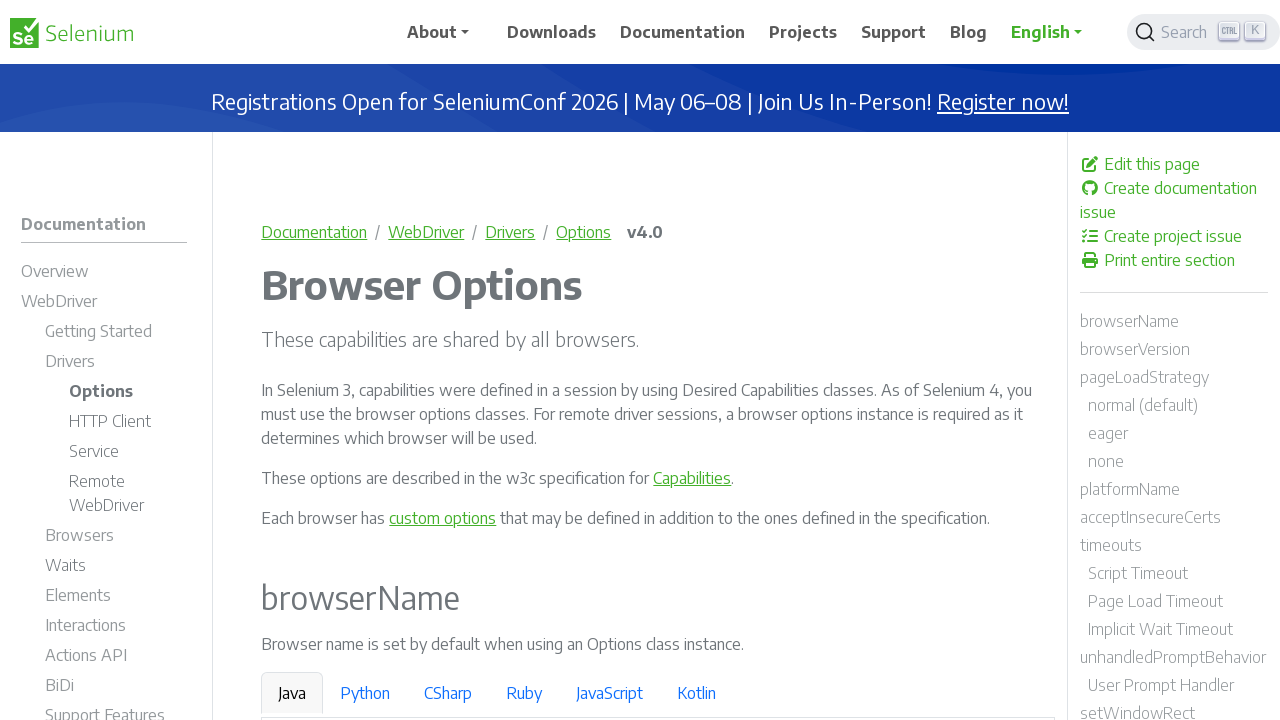

Navigated to Selenium documentation page about HTTP proxies
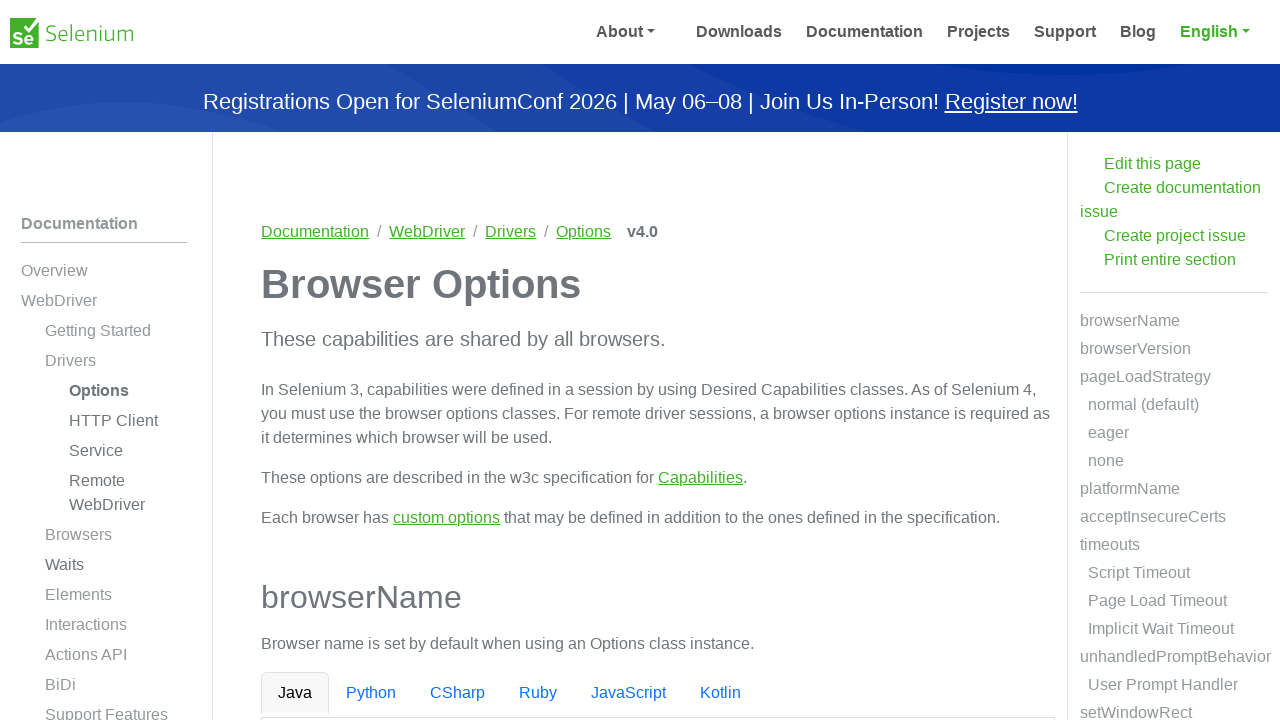

Pressed Control key down
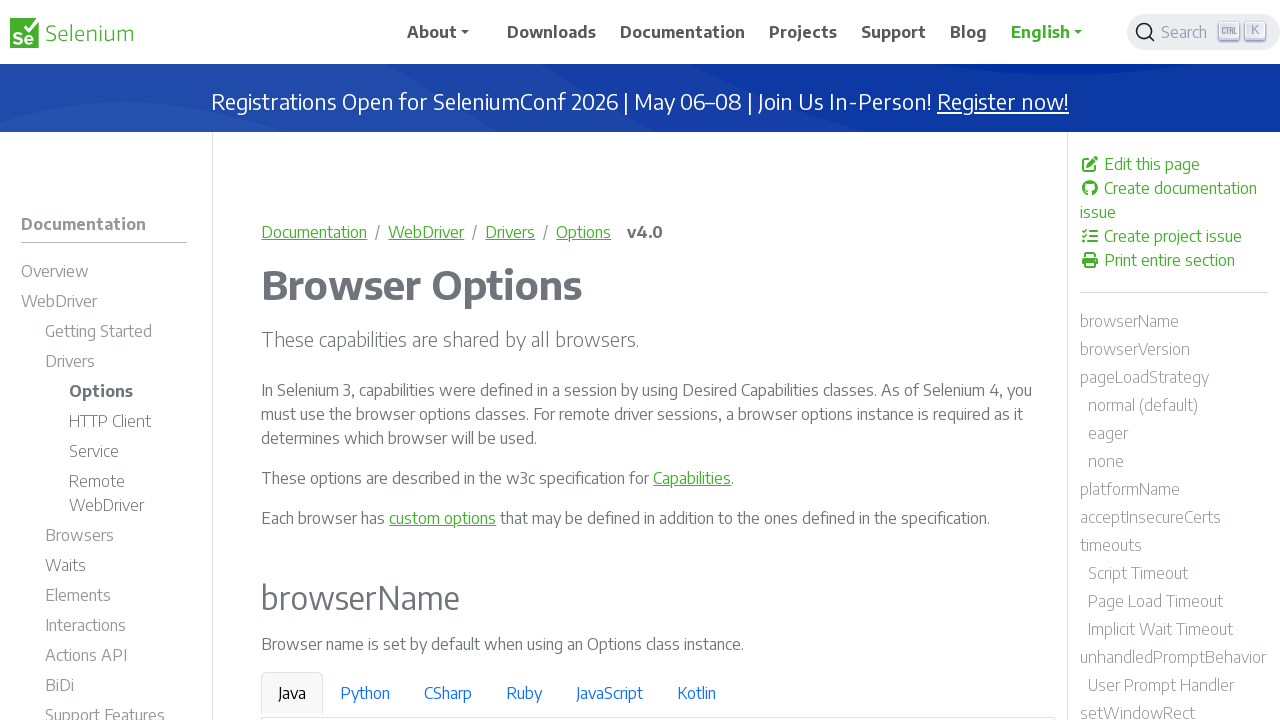

Pressed Shift key down
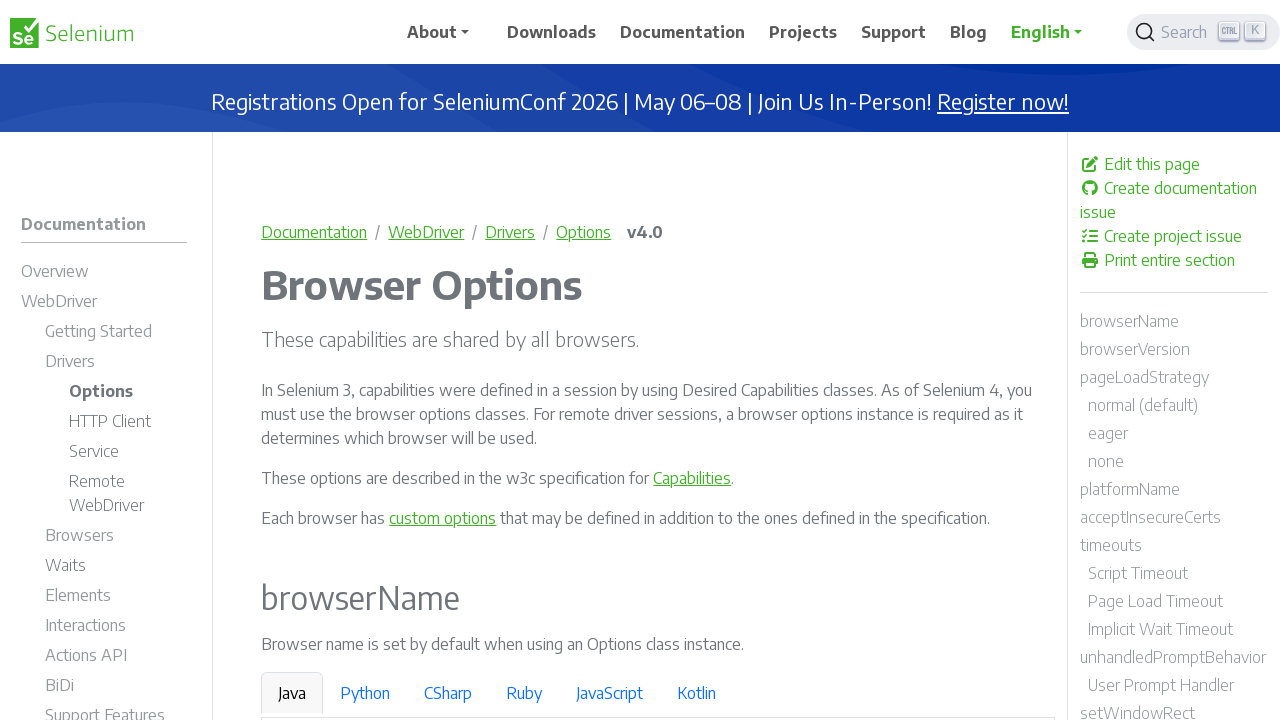

Pressed Q key
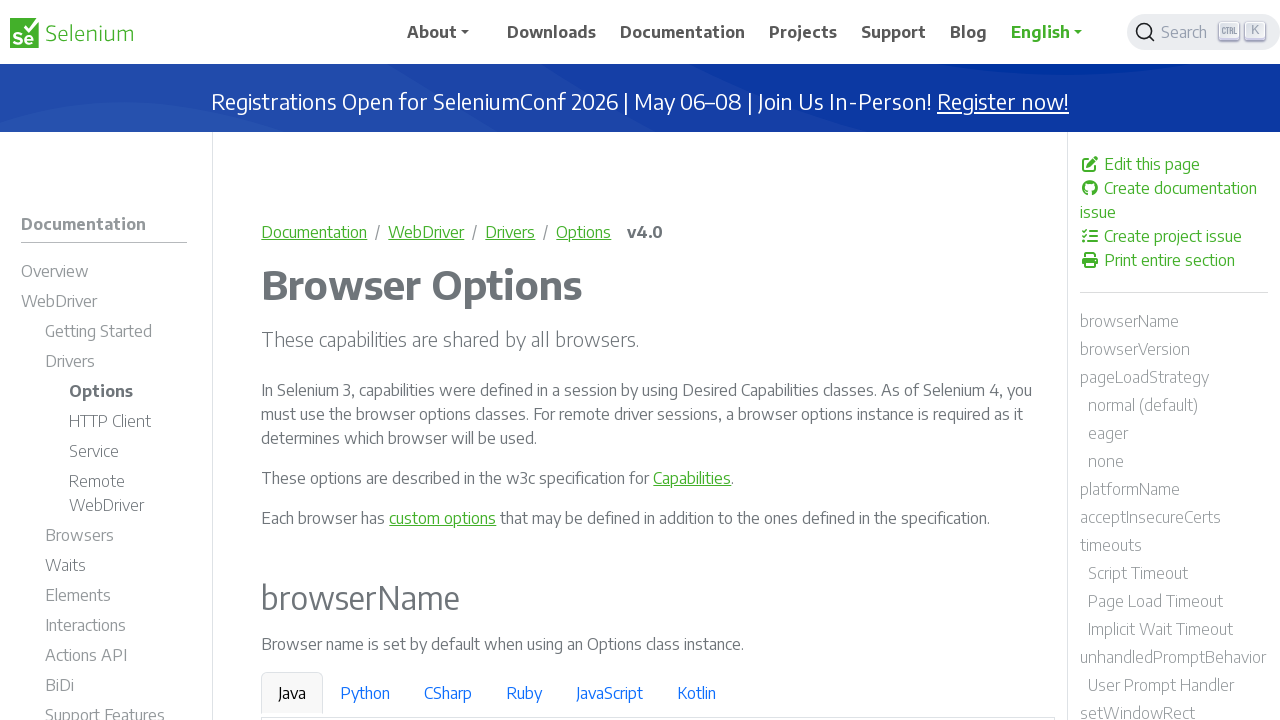

Released Shift key
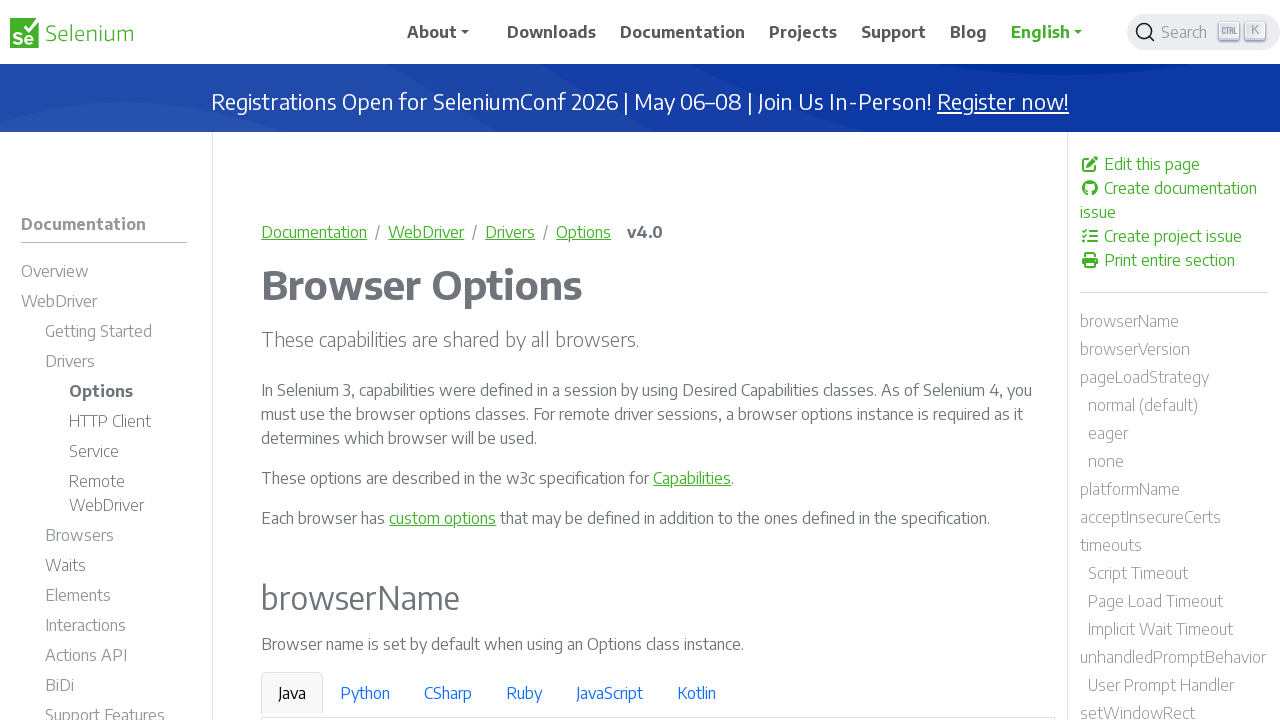

Released Control key - Ctrl+Shift+Q keyboard shortcut completed
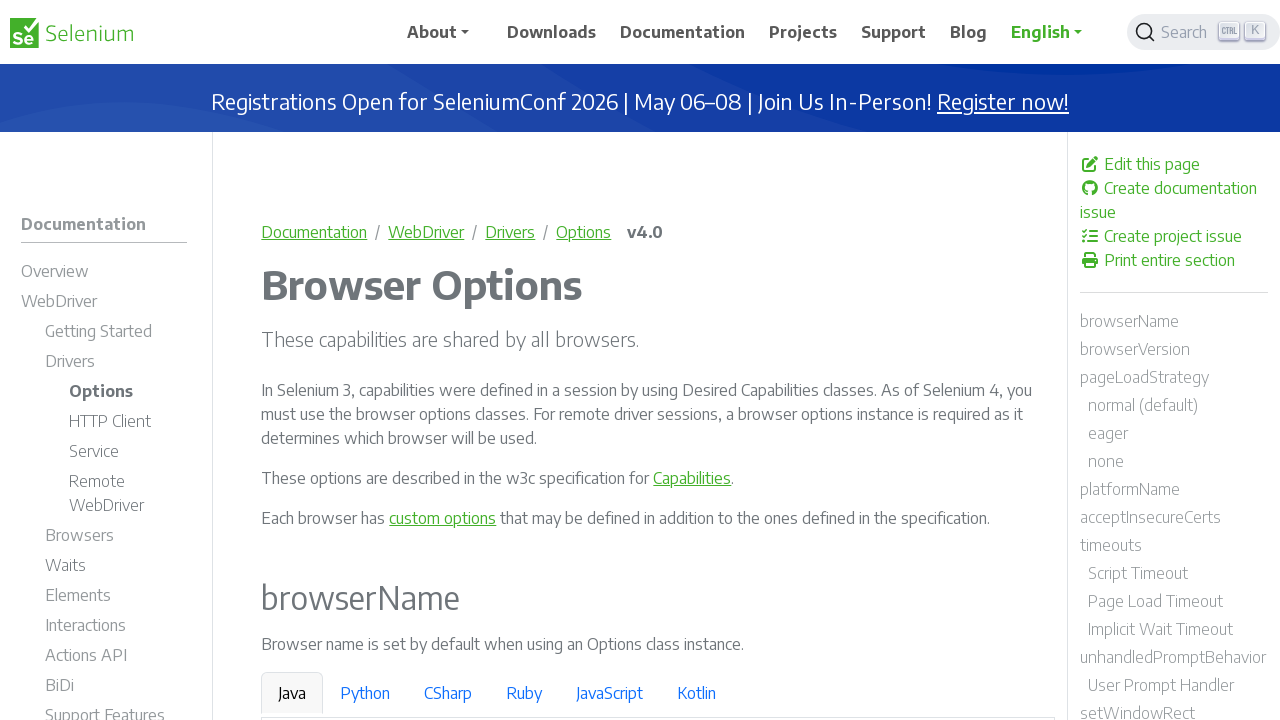

Waited 1 second for any potential action to complete
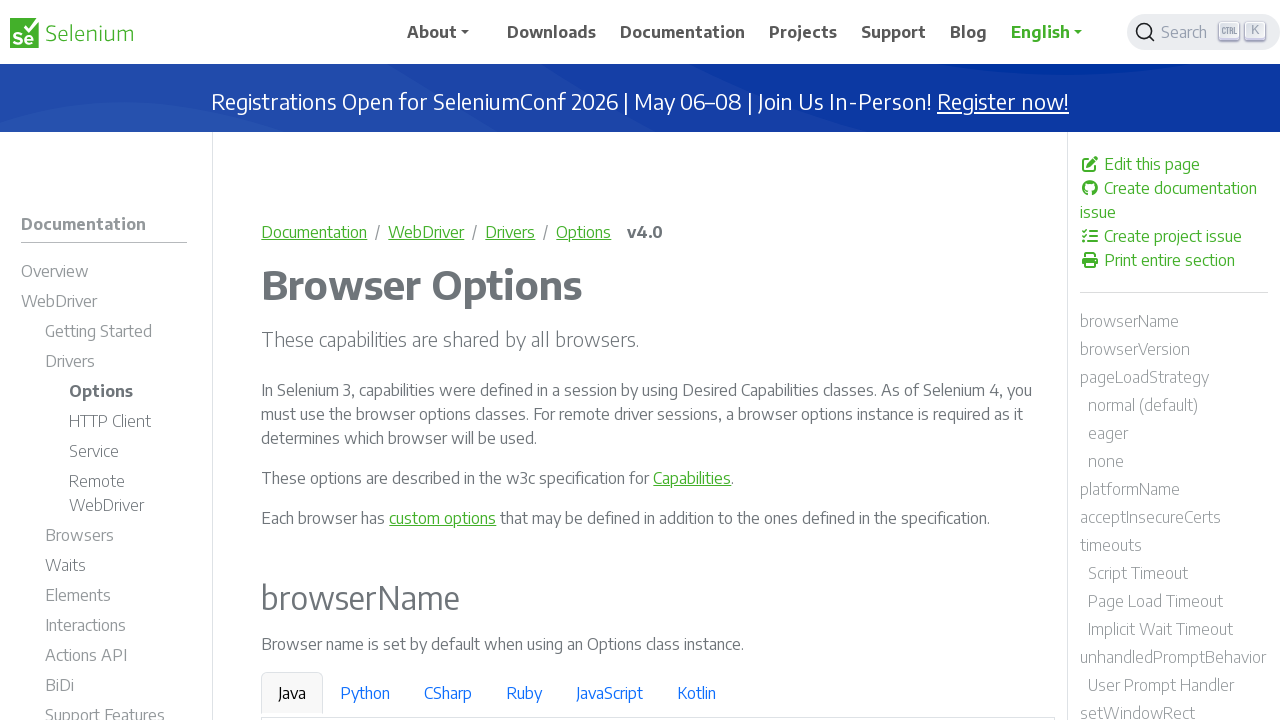

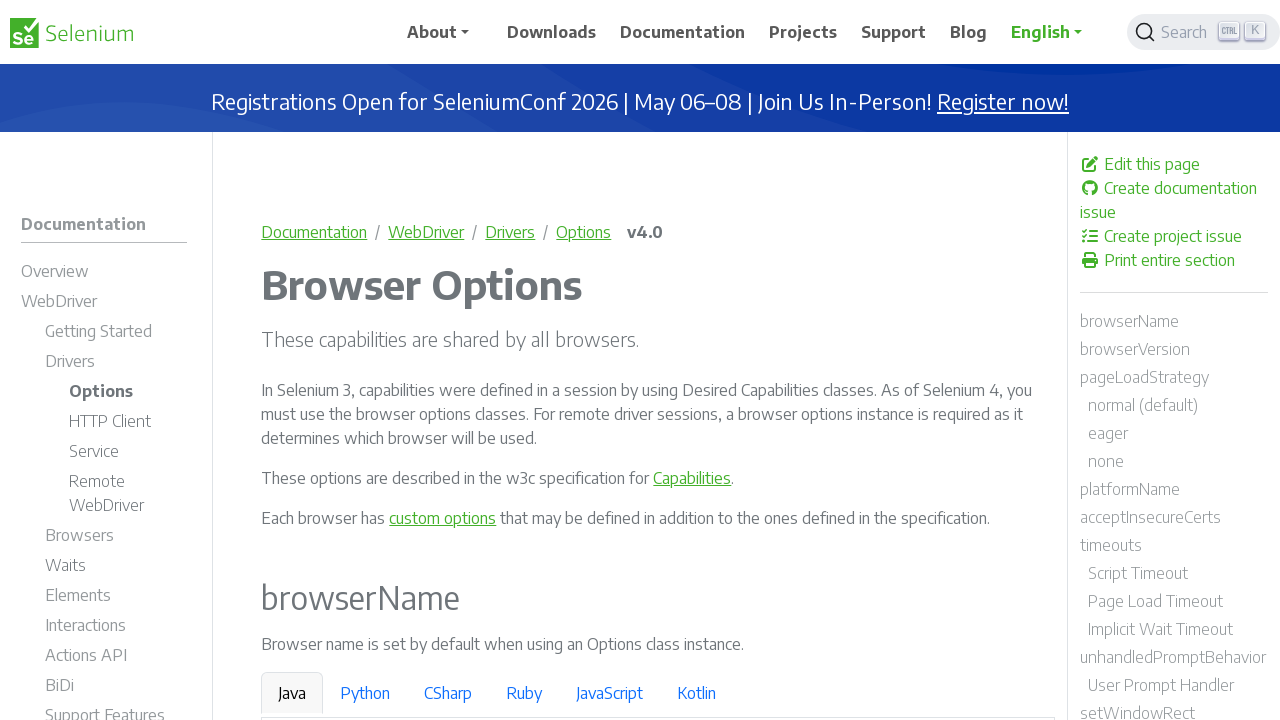